Tests filling a username field and clicking cancel button to verify the form is reset

Starting URL: https://testpages.eviltester.com/styled/basic-html-form-test.html

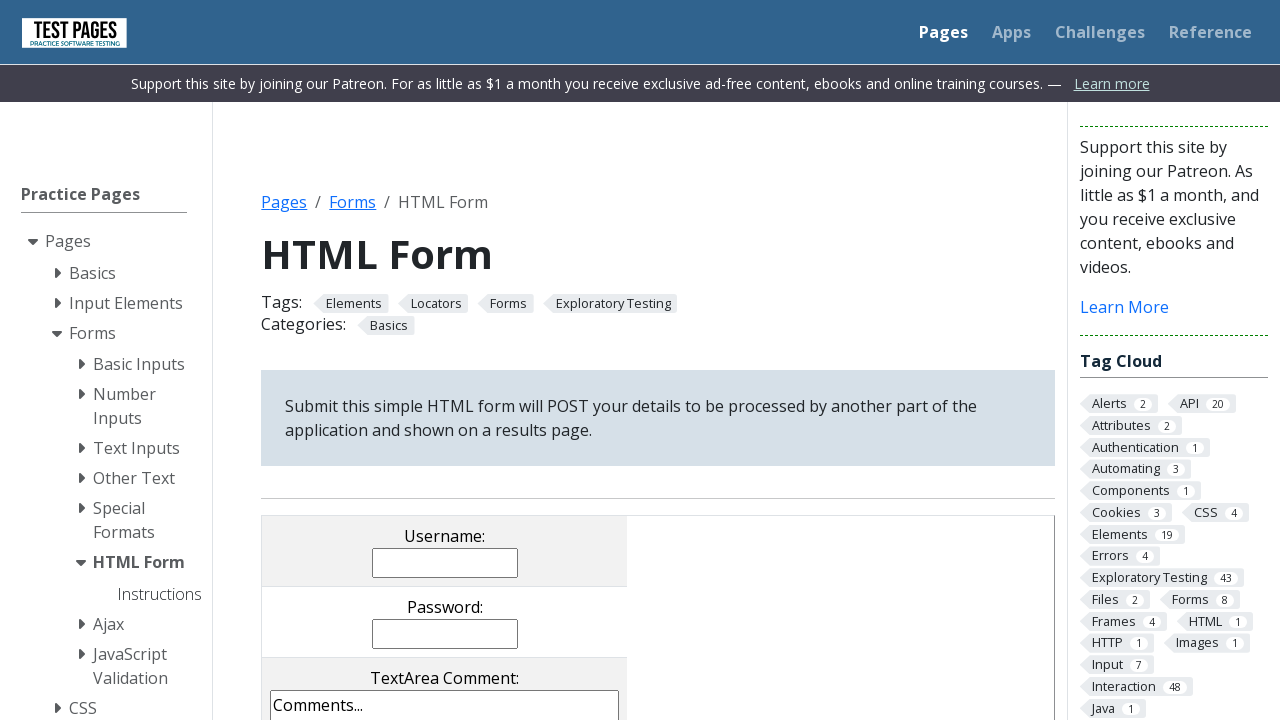

Navigated to basic HTML form test page
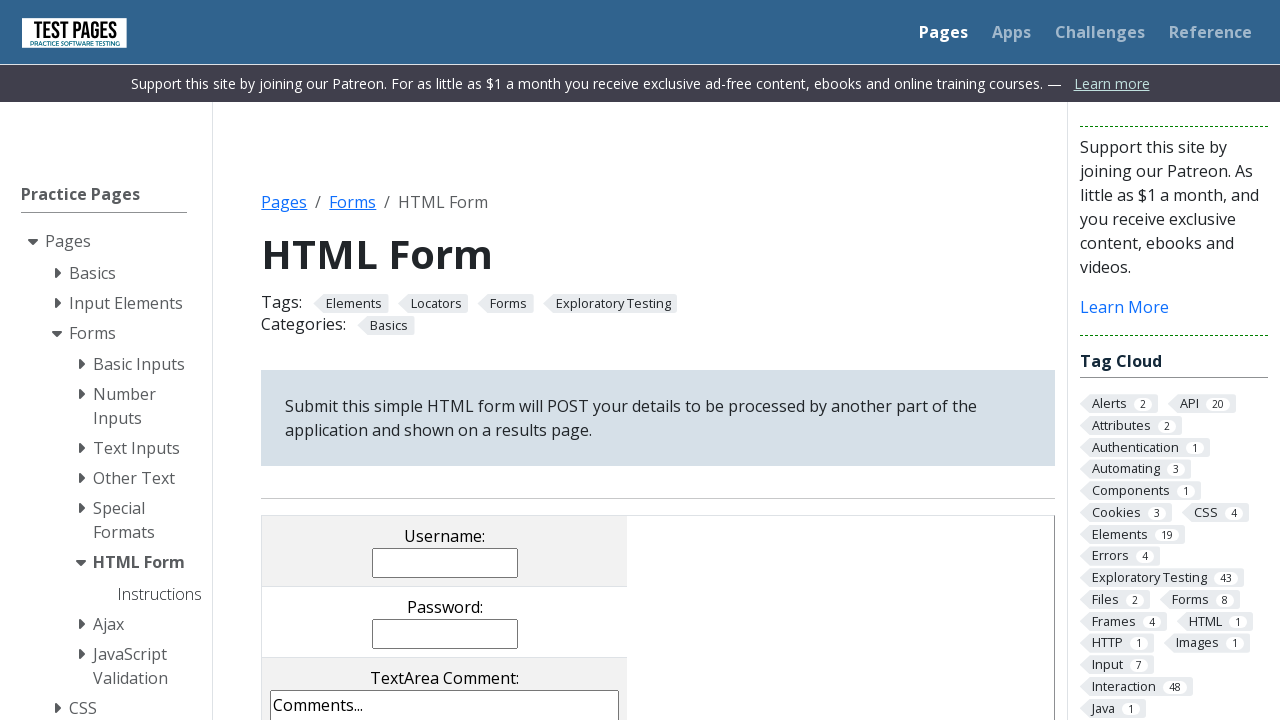

Filled username field with 'Evgeniia' on input[name='username']
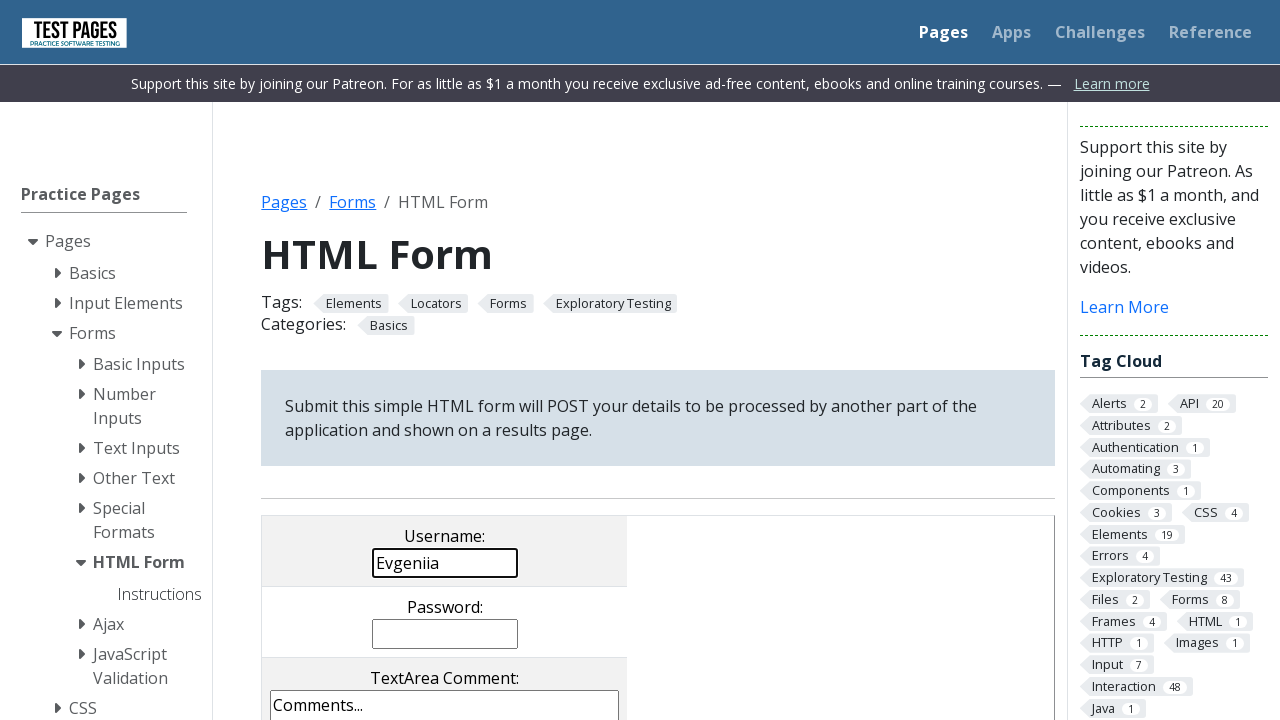

Clicked cancel button to reset form at (381, 360) on input[value='cancel']
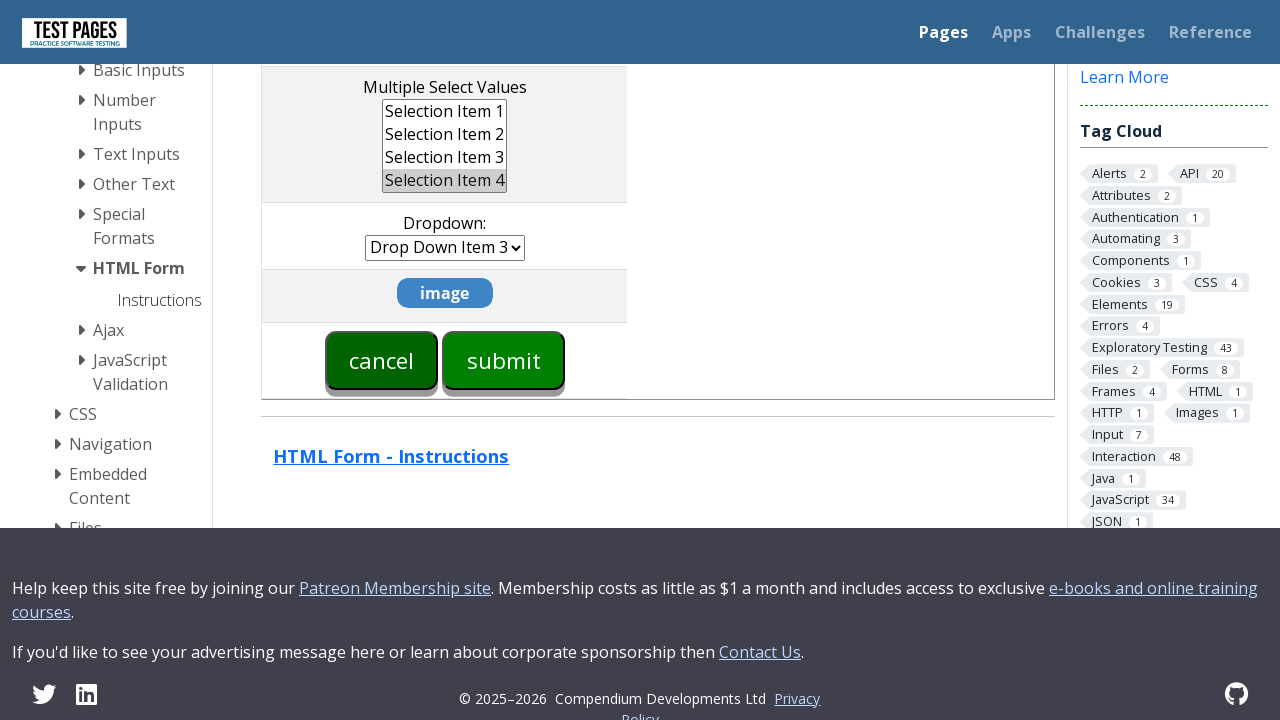

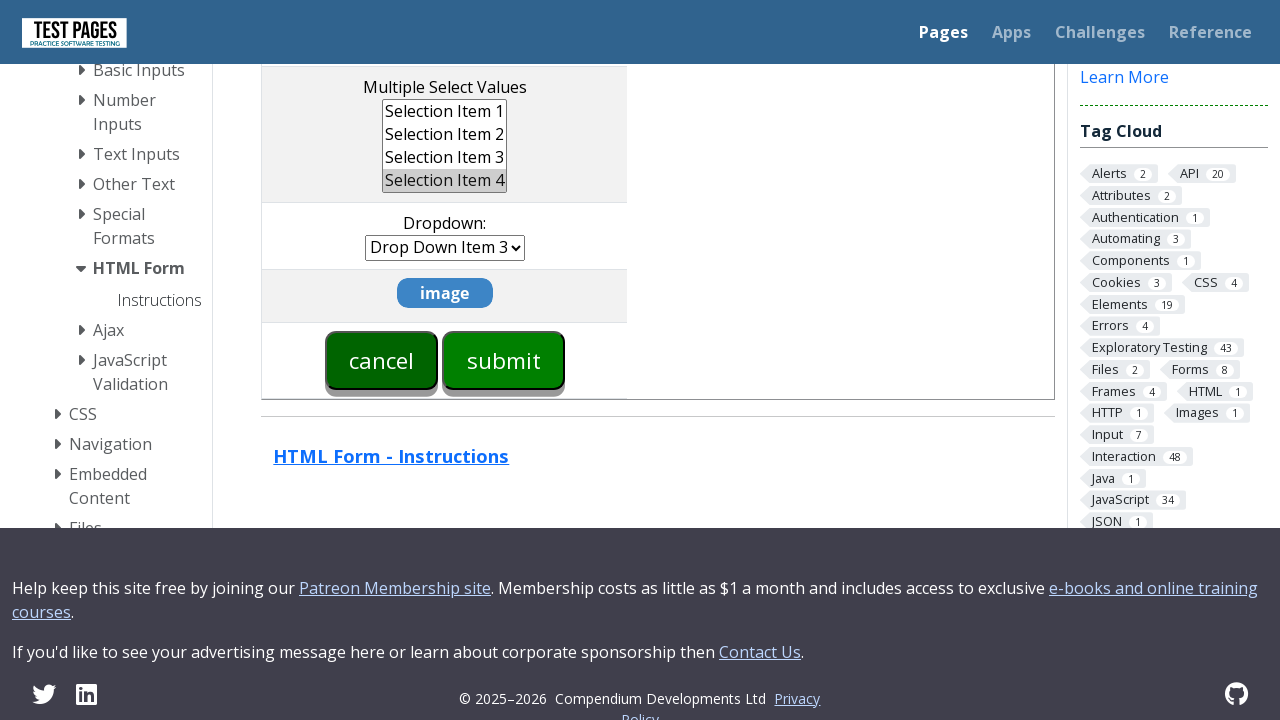